Navigates to a nested frames example page, switches through multiple frame levels to access and verify text content in the middle frame

Starting URL: https://the-internet.herokuapp.com/

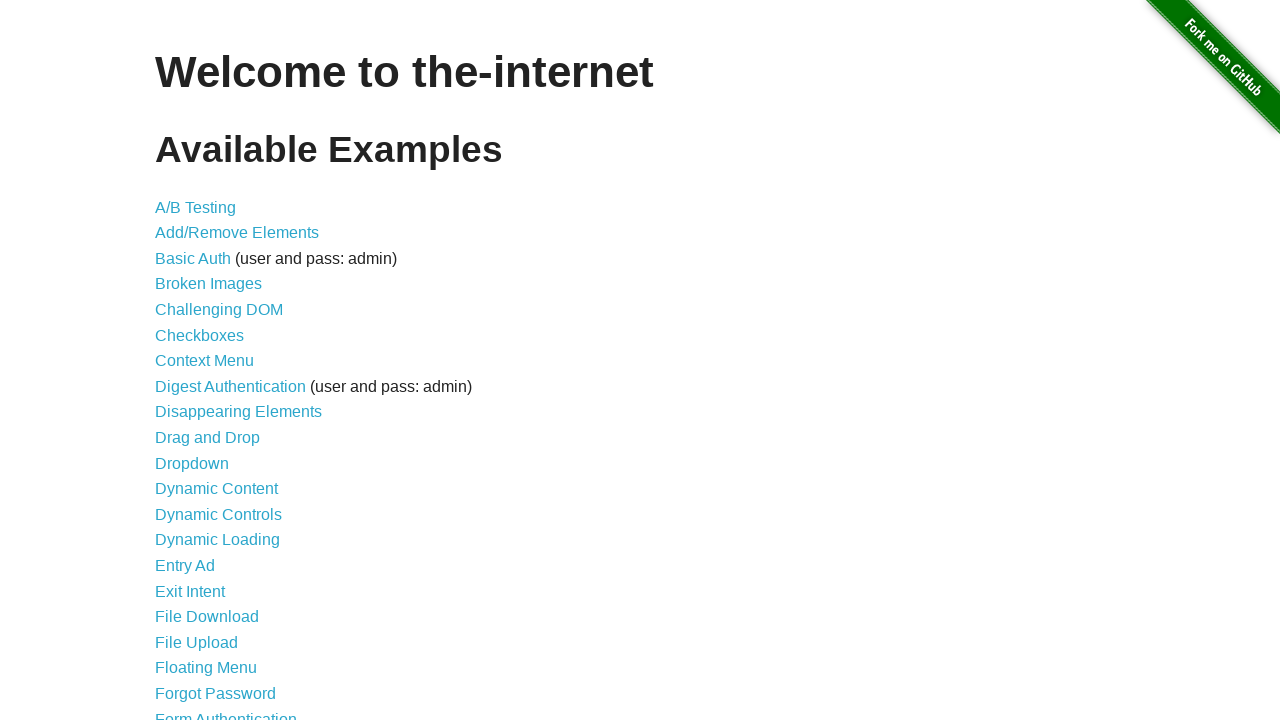

Clicked on the Nested Frames link at (210, 395) on xpath=//a[contains(text(),'Nested Frames')]
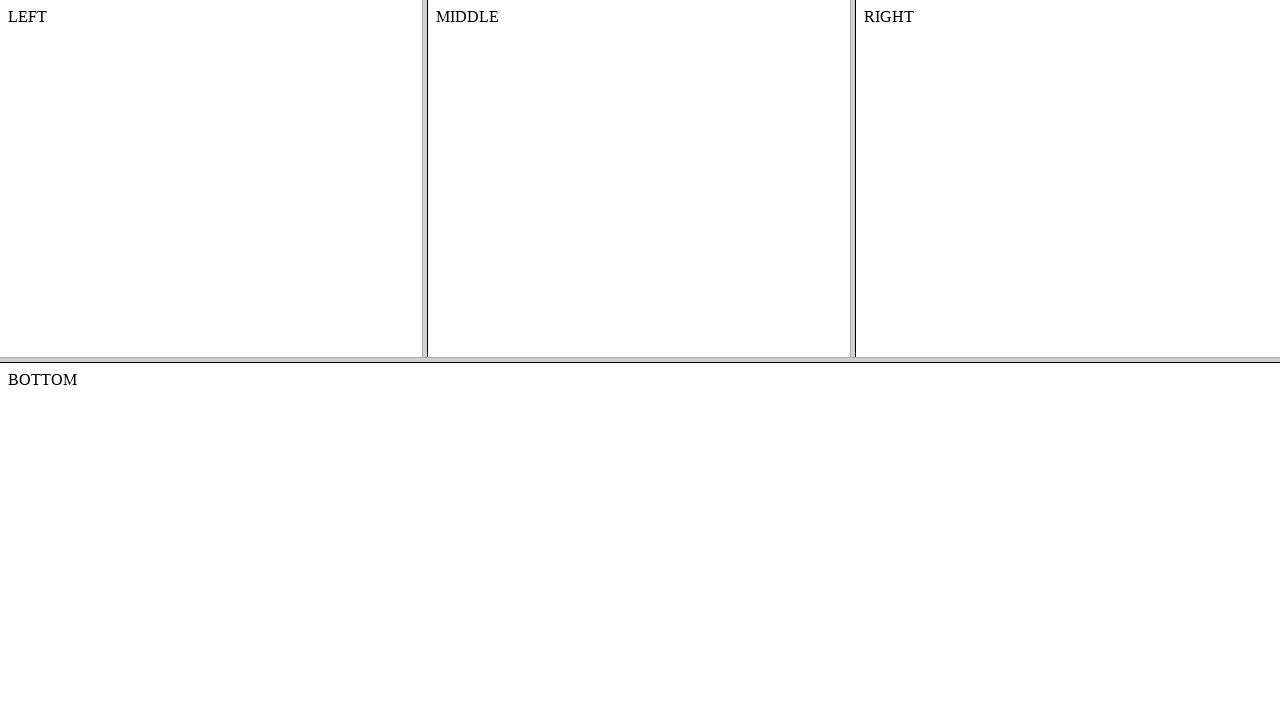

Located the top frame (outer frame)
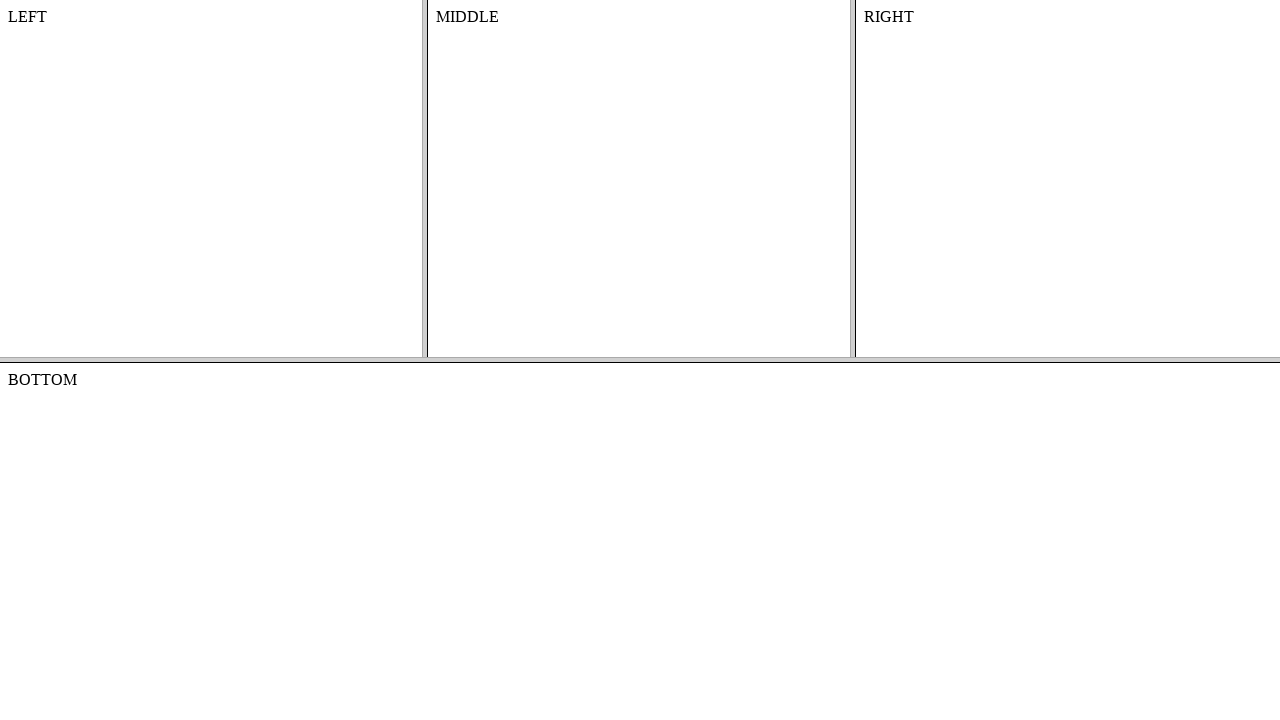

Retrieved text content from the middle frame: MIDDLE
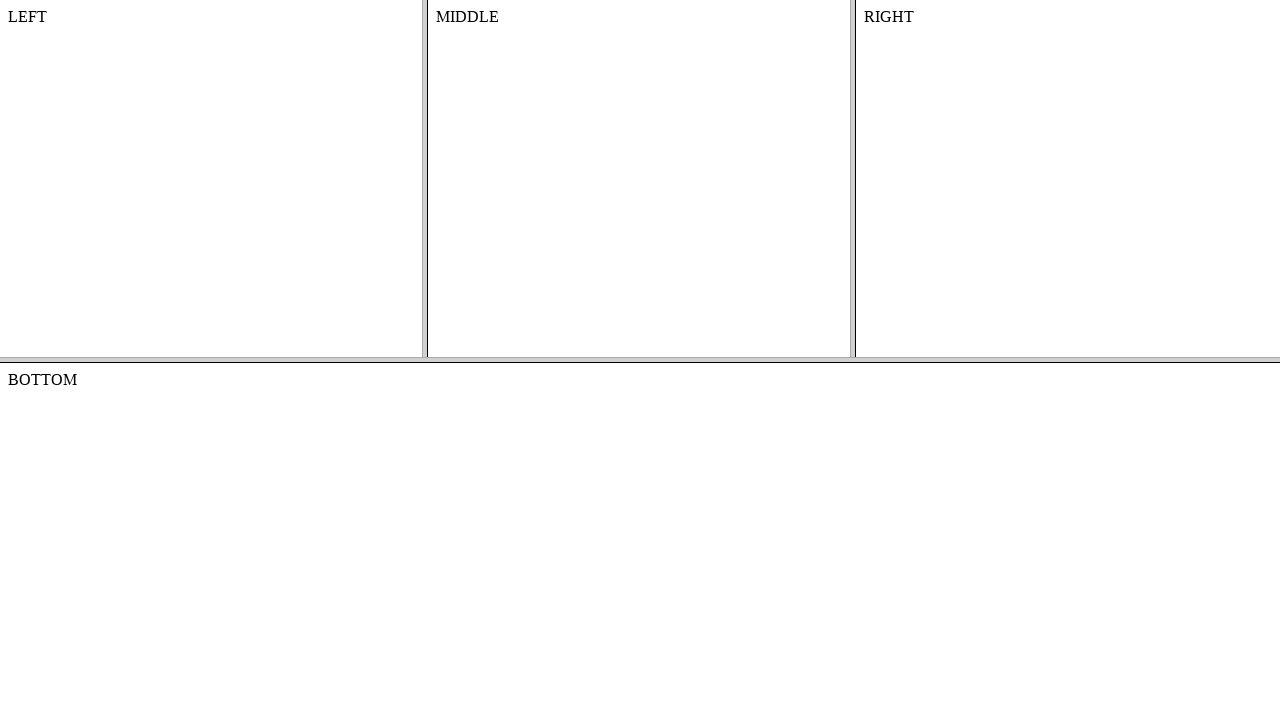

Printed middle frame text content
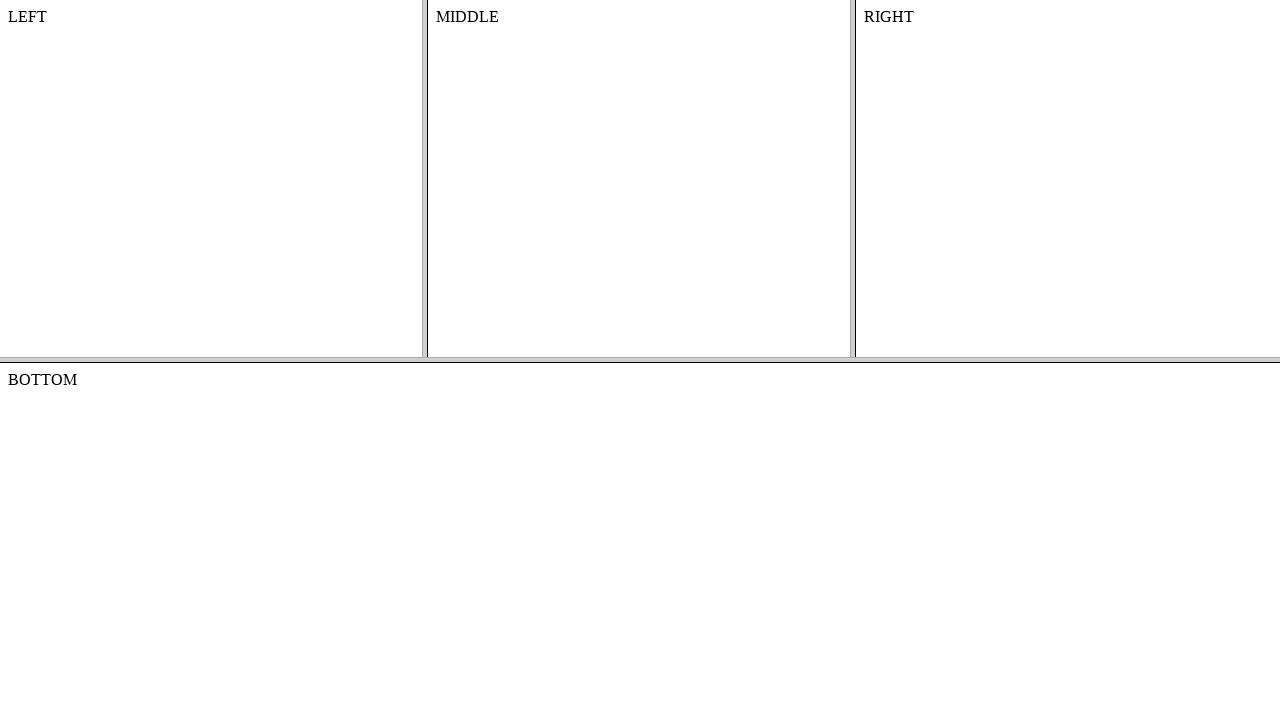

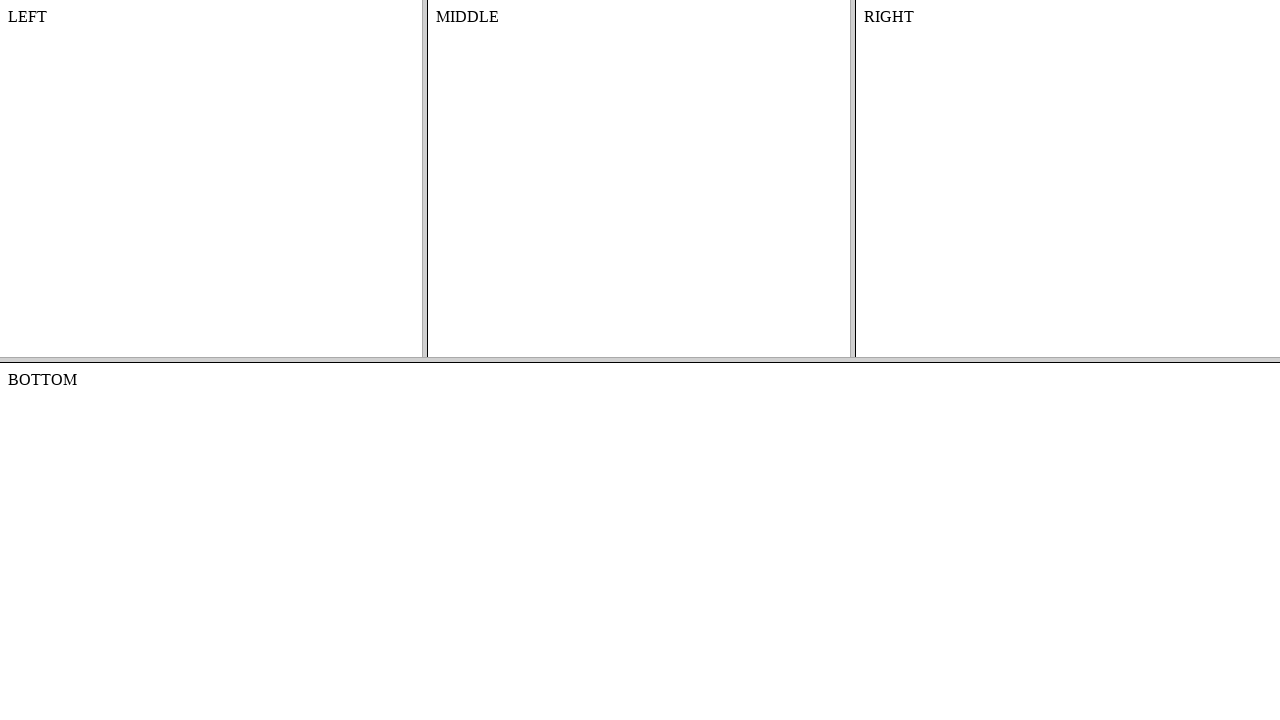